Tests clicking a button with a dynamic ID on the UI Testing Playground site by navigating to the Dynamic ID page and clicking the button

Starting URL: http://www.uitestingplayground.com

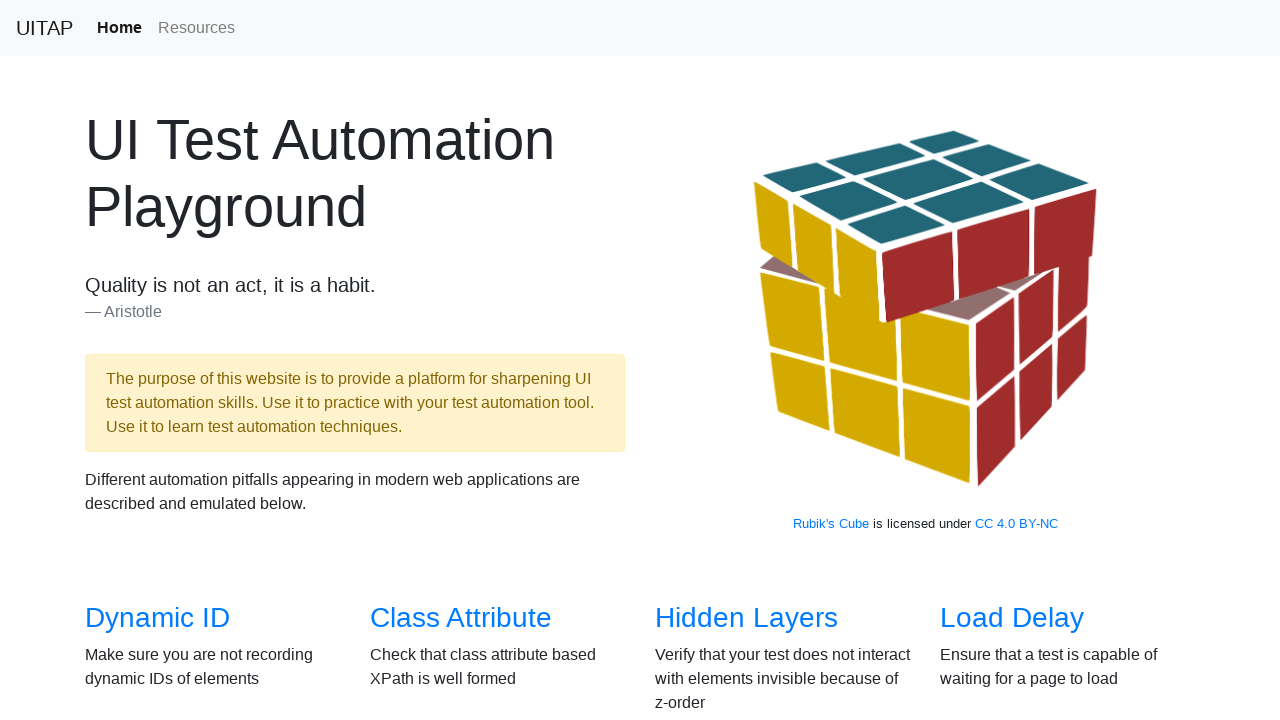

Navigated to UI Testing Playground home page
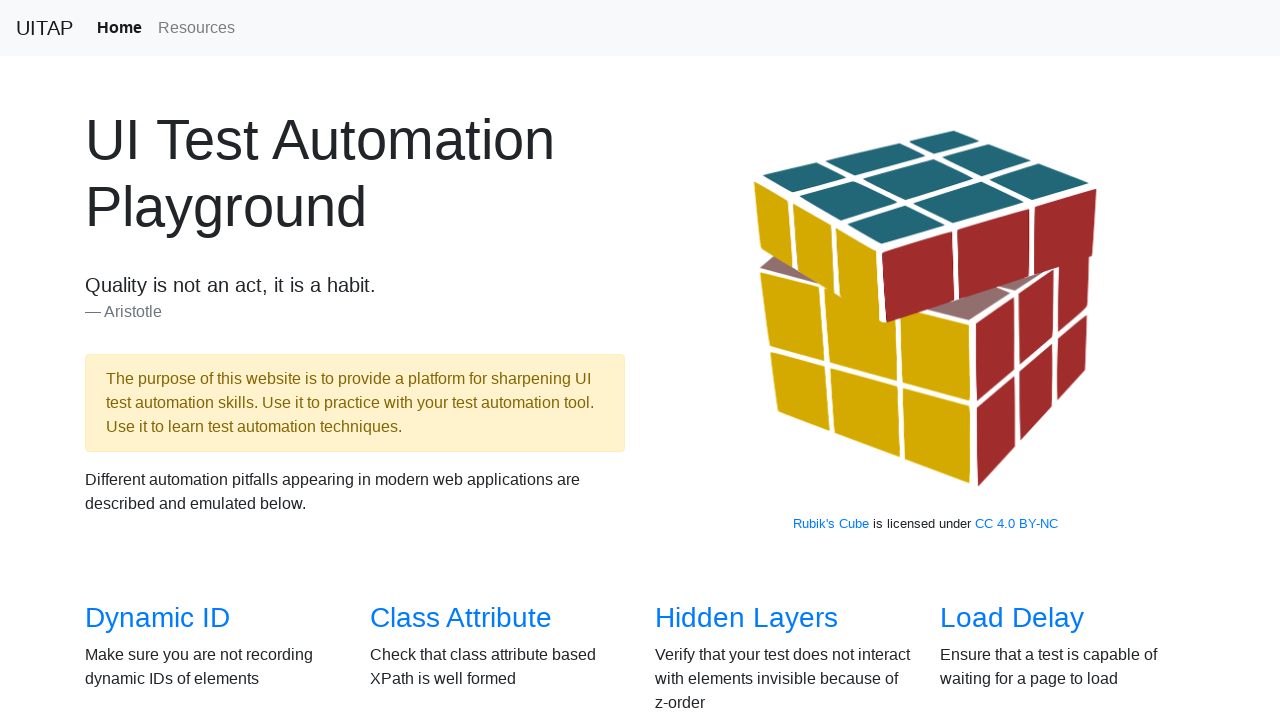

Located Dynamic ID link
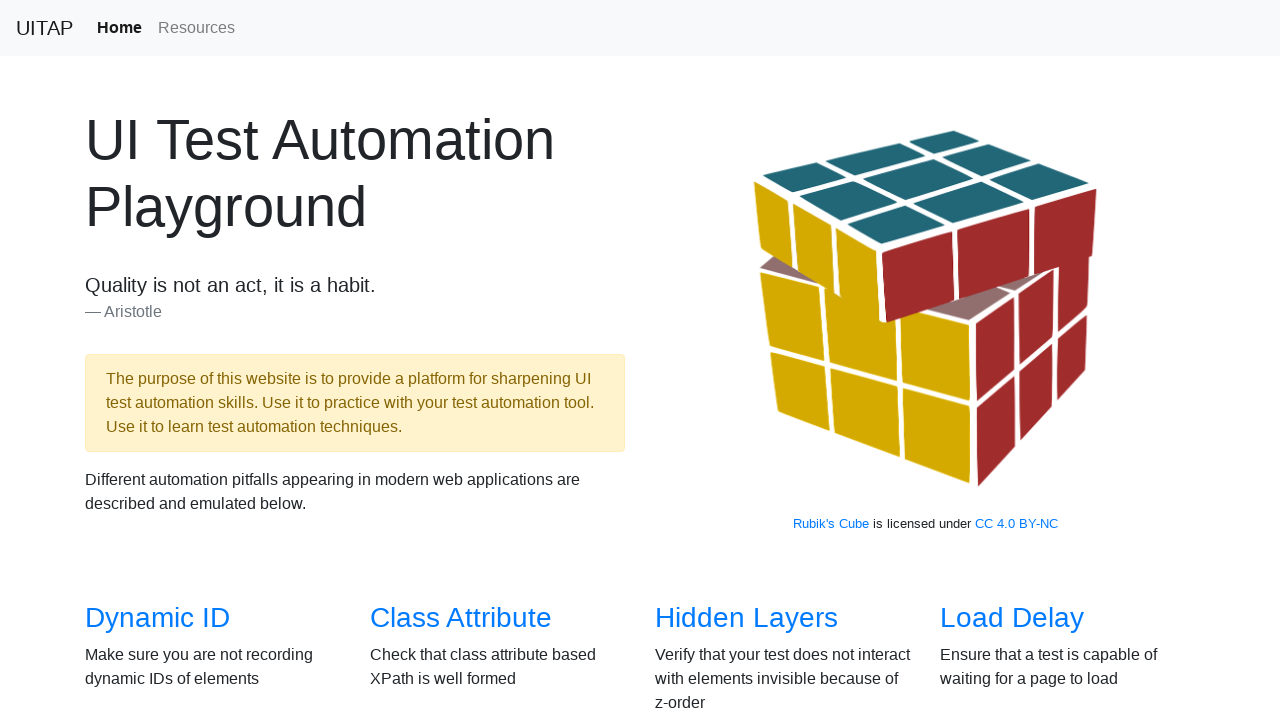

Clicked on Dynamic ID link to navigate to Dynamic ID page at (158, 618) on internal:role=link[name="Dynamic ID"i]
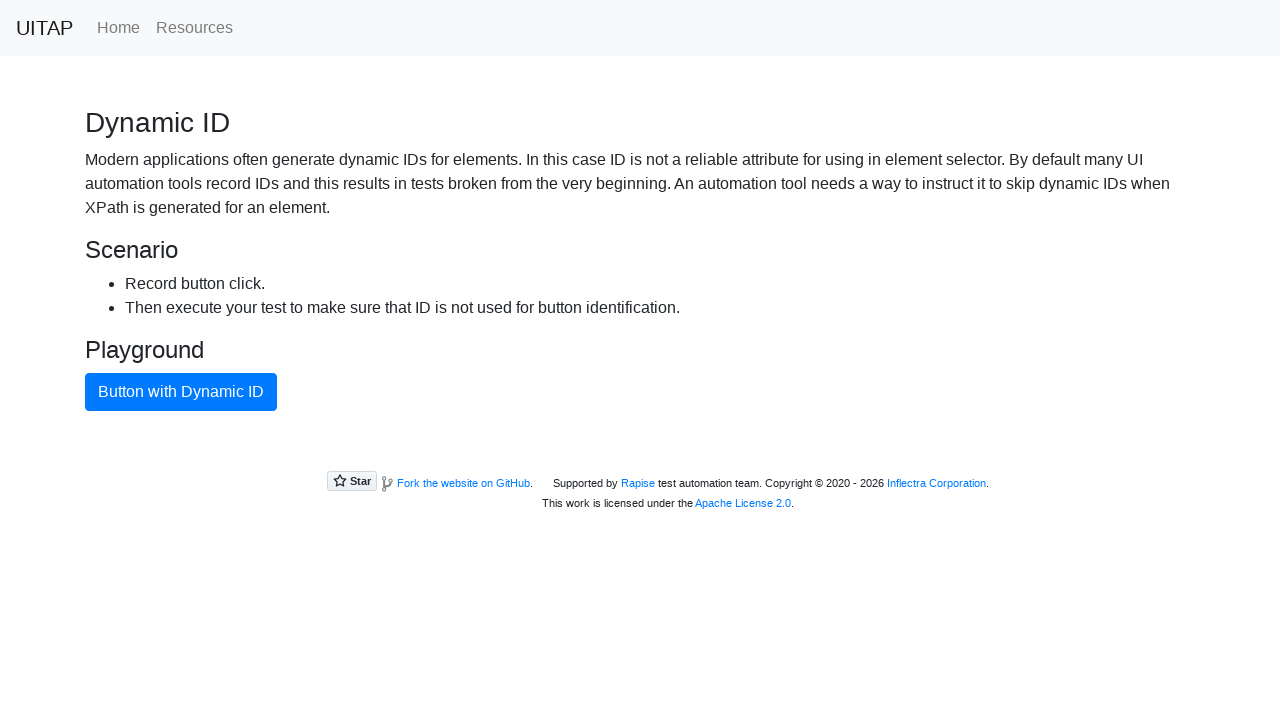

Located button with dynamic ID
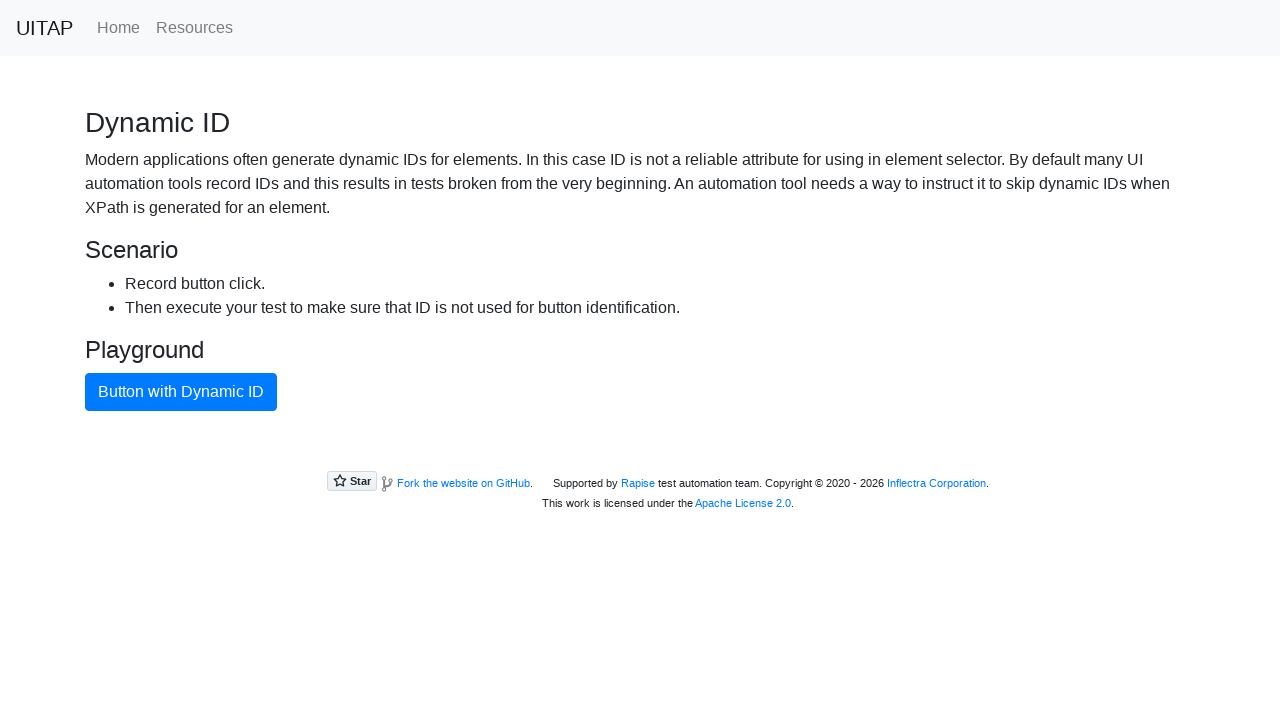

Clicked button with dynamic ID at (181, 392) on internal:text="Button with Dynamic ID"i
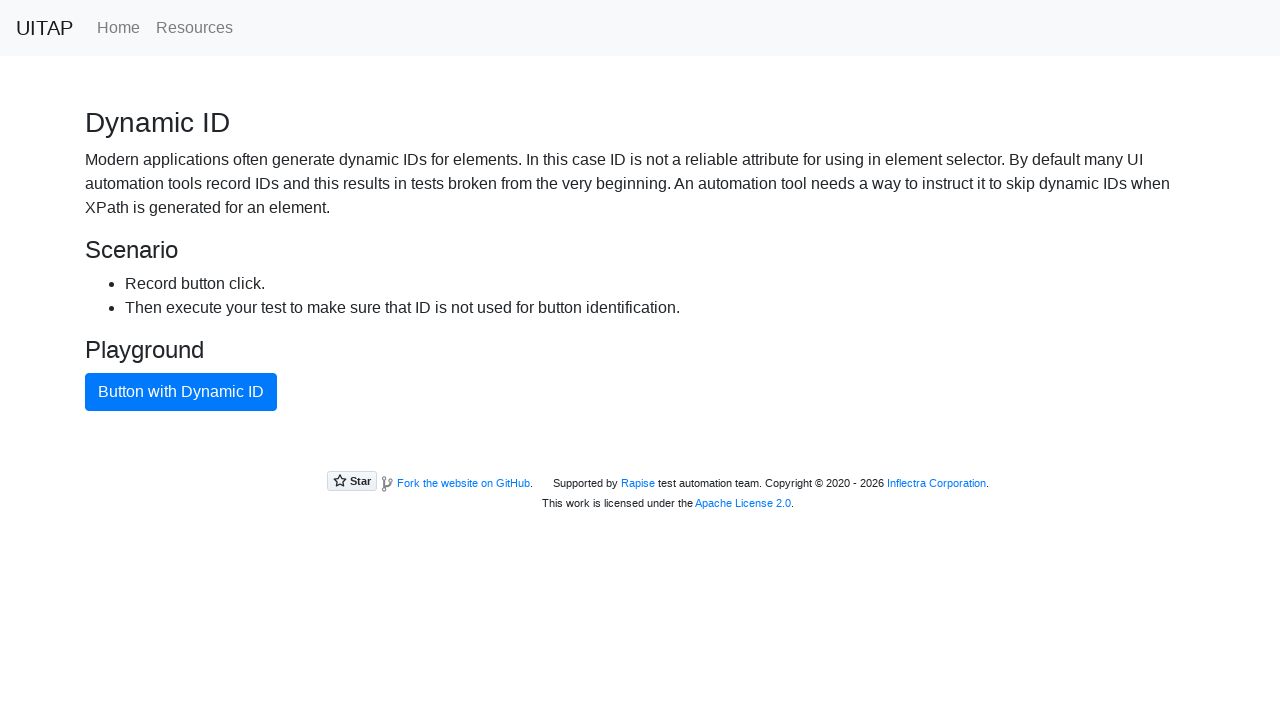

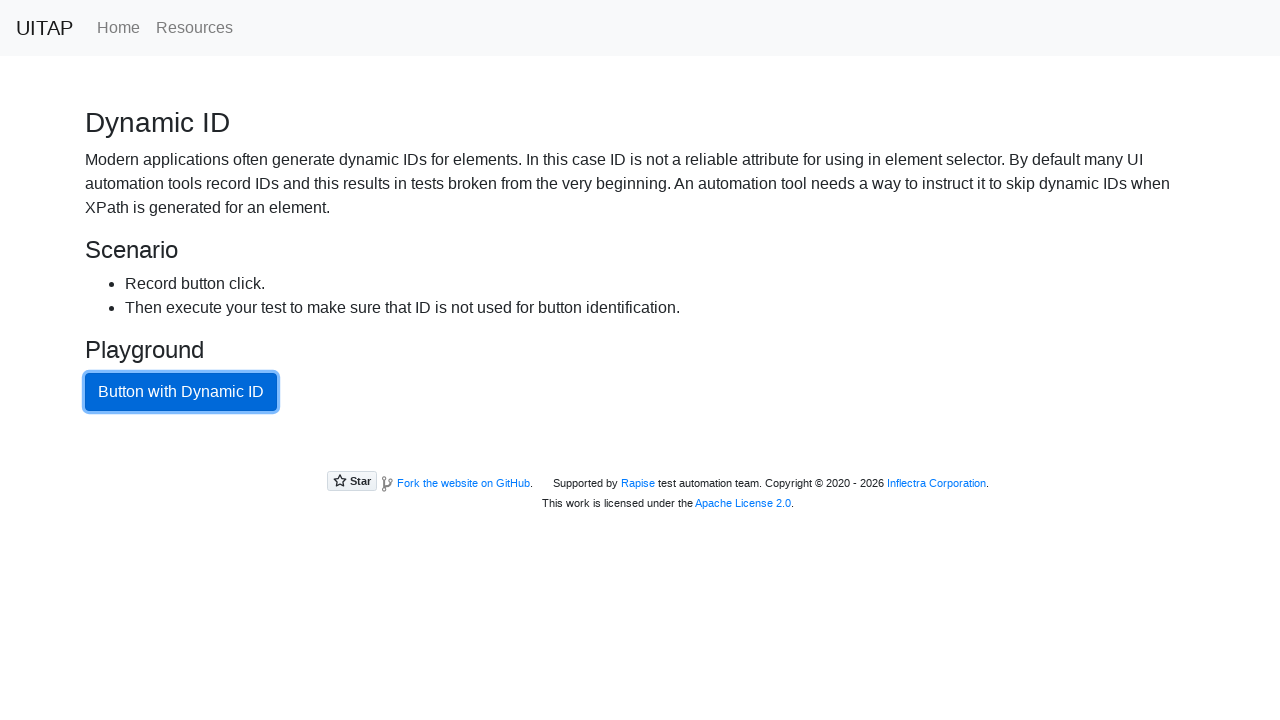